Tests multi-select functionality using Ctrl key to select non-consecutive items from a list

Starting URL: https://automationfc.github.io/jquery-selectable/

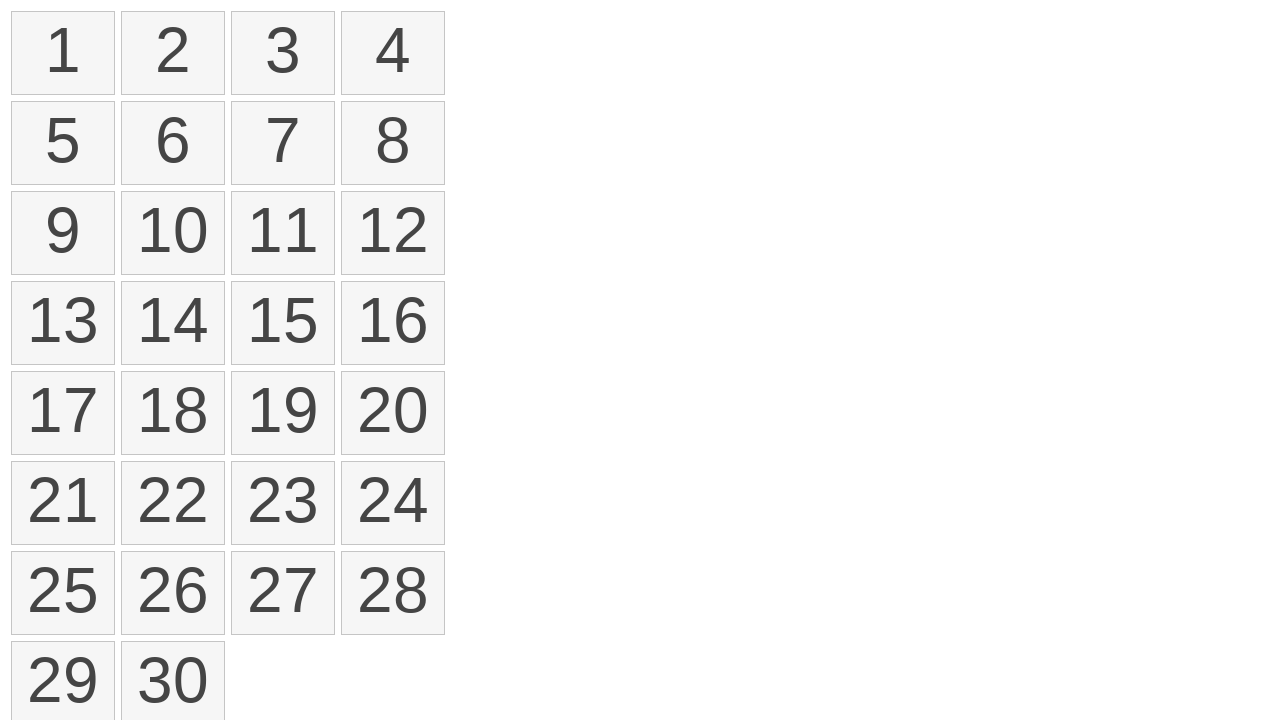

Retrieved all selectable list items from the page
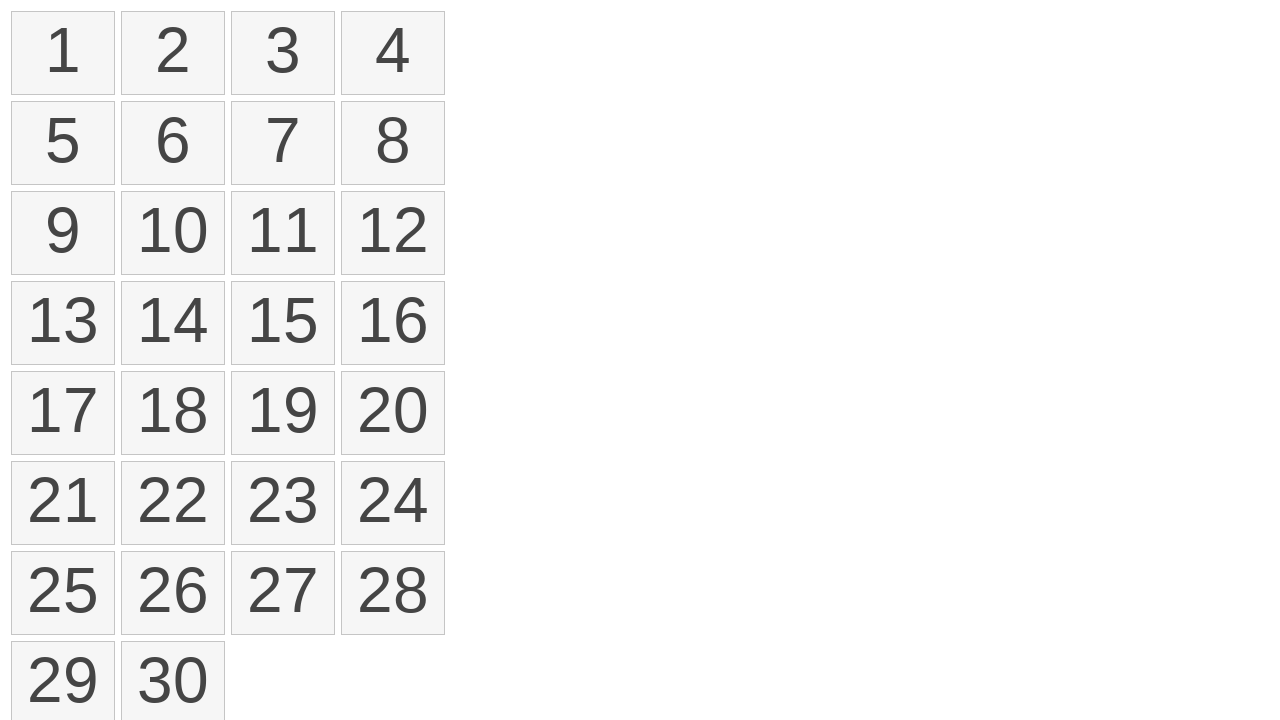

Pressed and held Control key
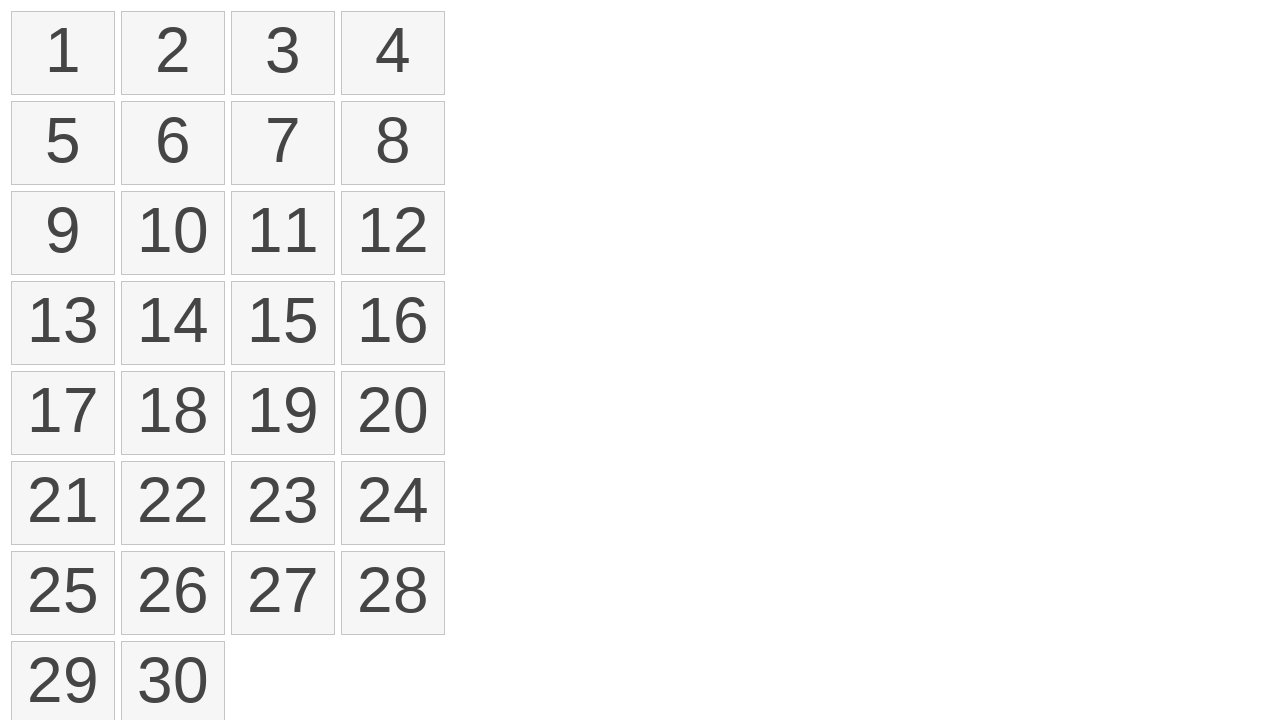

Clicked first item (index 0) while holding Control at (63, 53) on xpath=//ol[@id='selectable']/li >> nth=0
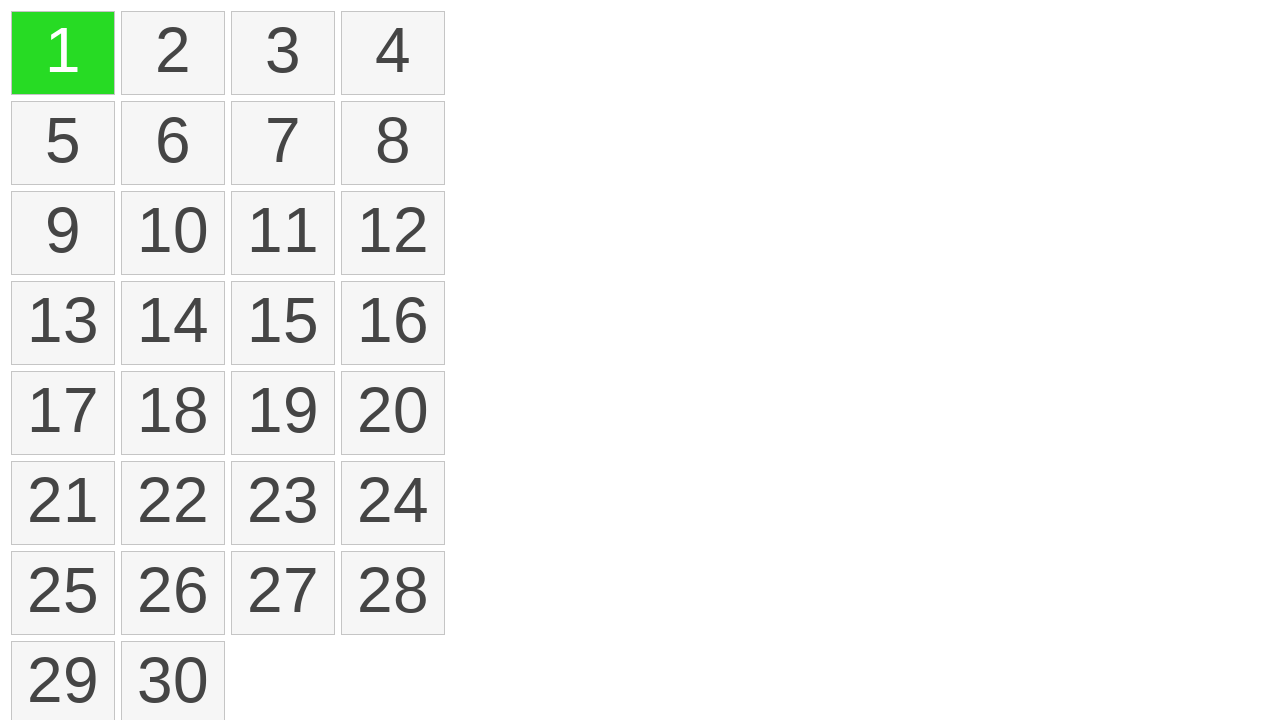

Clicked third item (index 2) while holding Control at (283, 53) on xpath=//ol[@id='selectable']/li >> nth=2
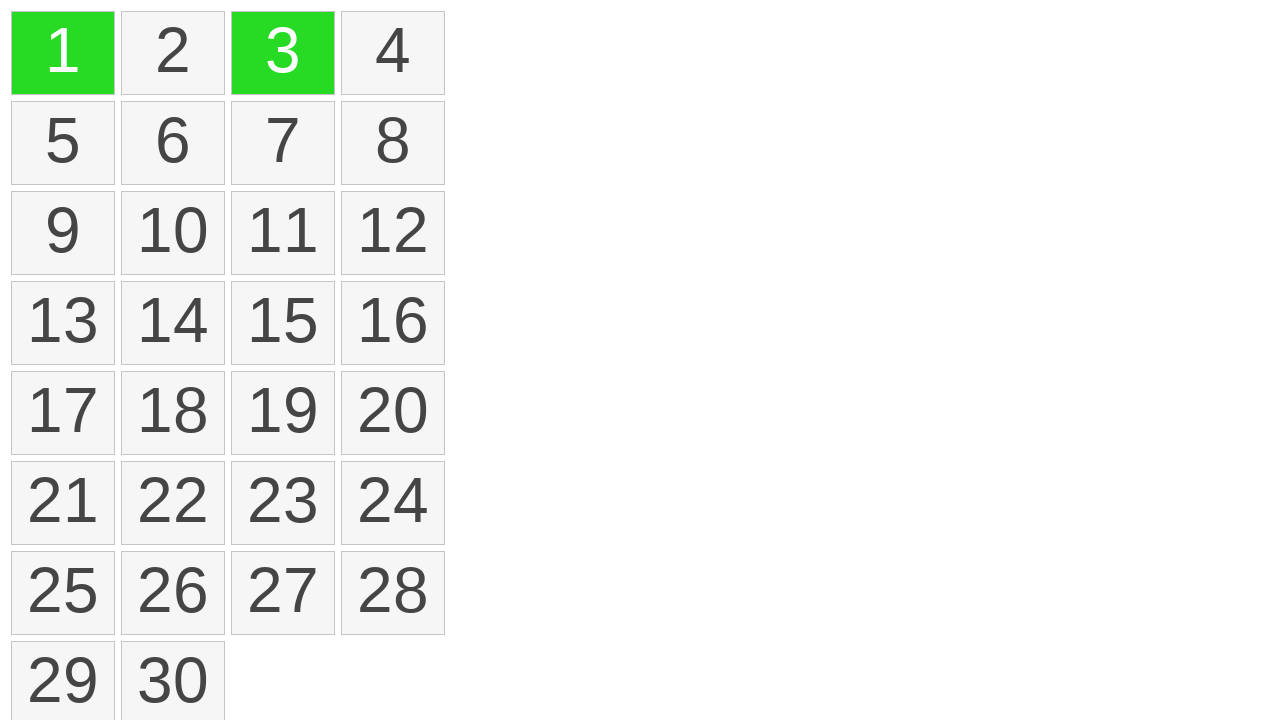

Clicked sixth item (index 5) while holding Control at (173, 143) on xpath=//ol[@id='selectable']/li >> nth=5
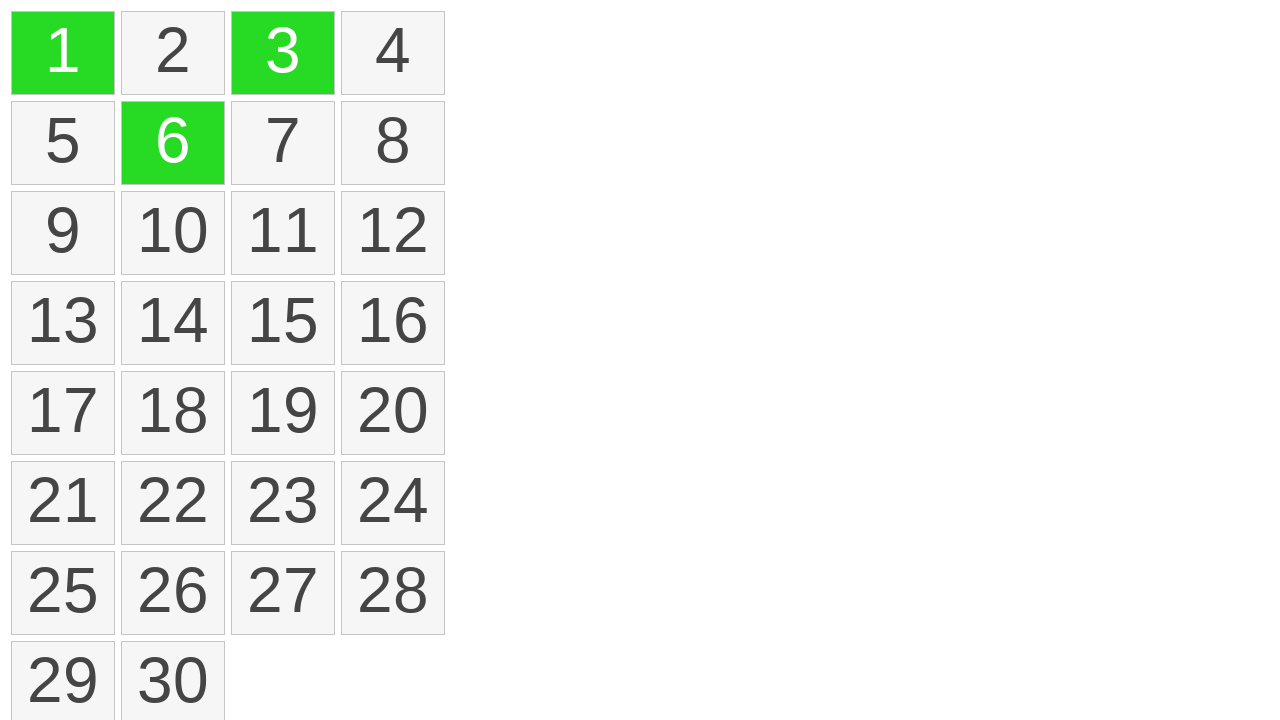

Clicked eleventh item (index 10) while holding Control at (283, 233) on xpath=//ol[@id='selectable']/li >> nth=10
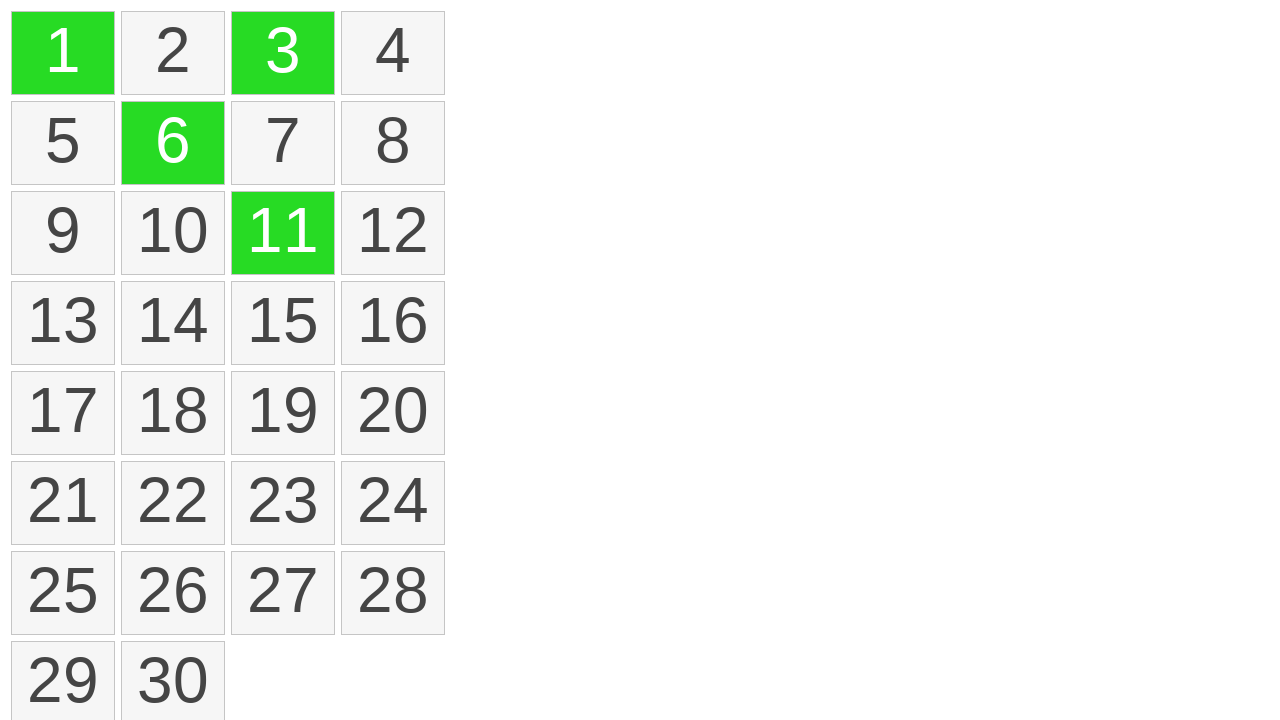

Released Control key
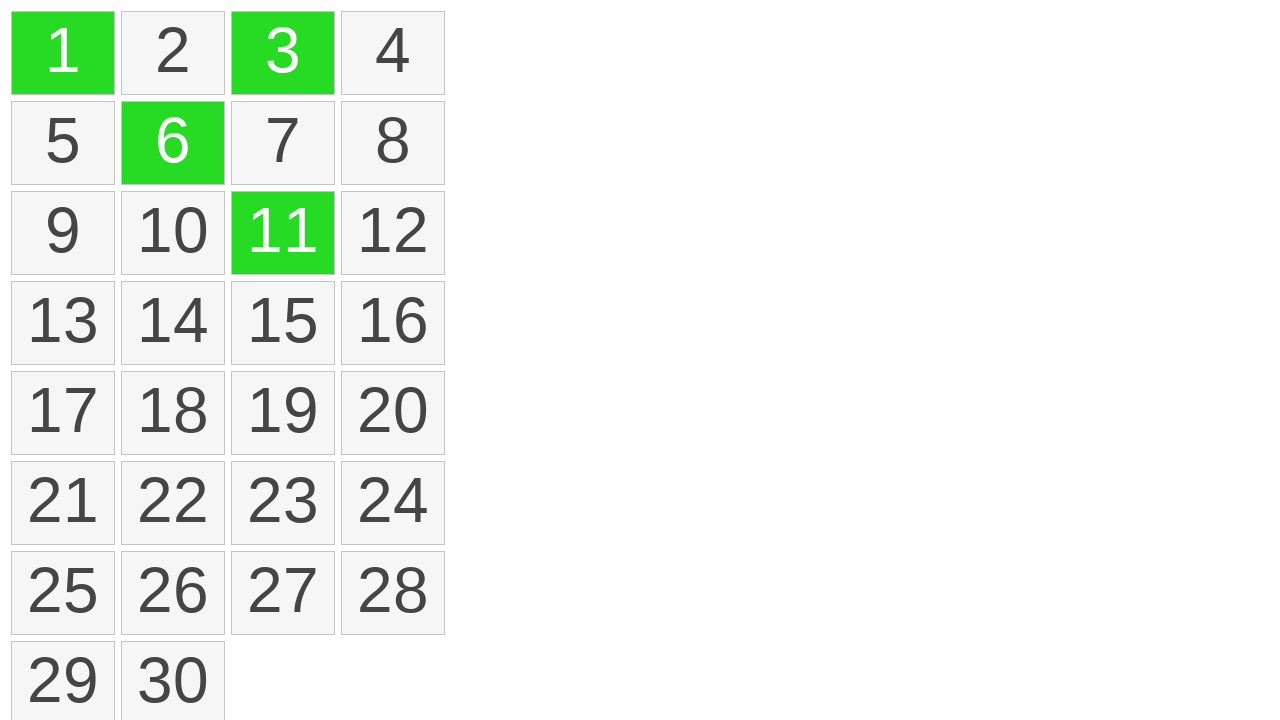

Retrieved all selected items from the list
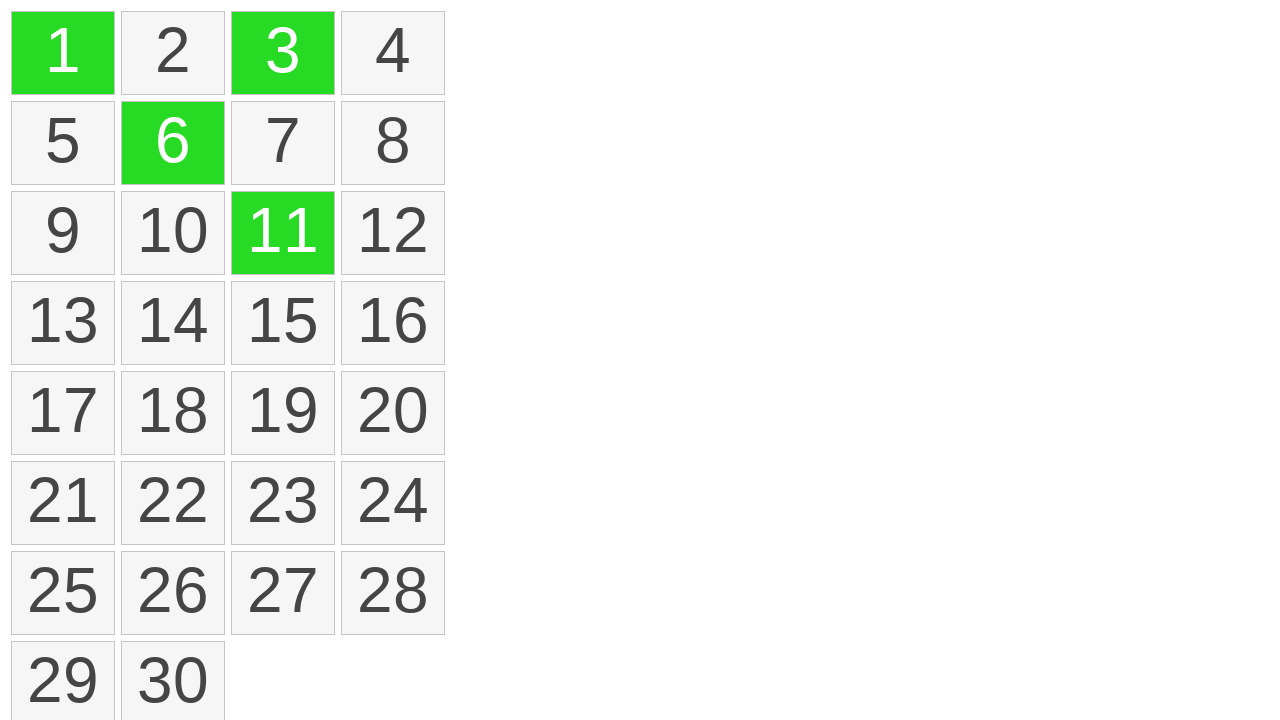

Verified that exactly 4 items are selected
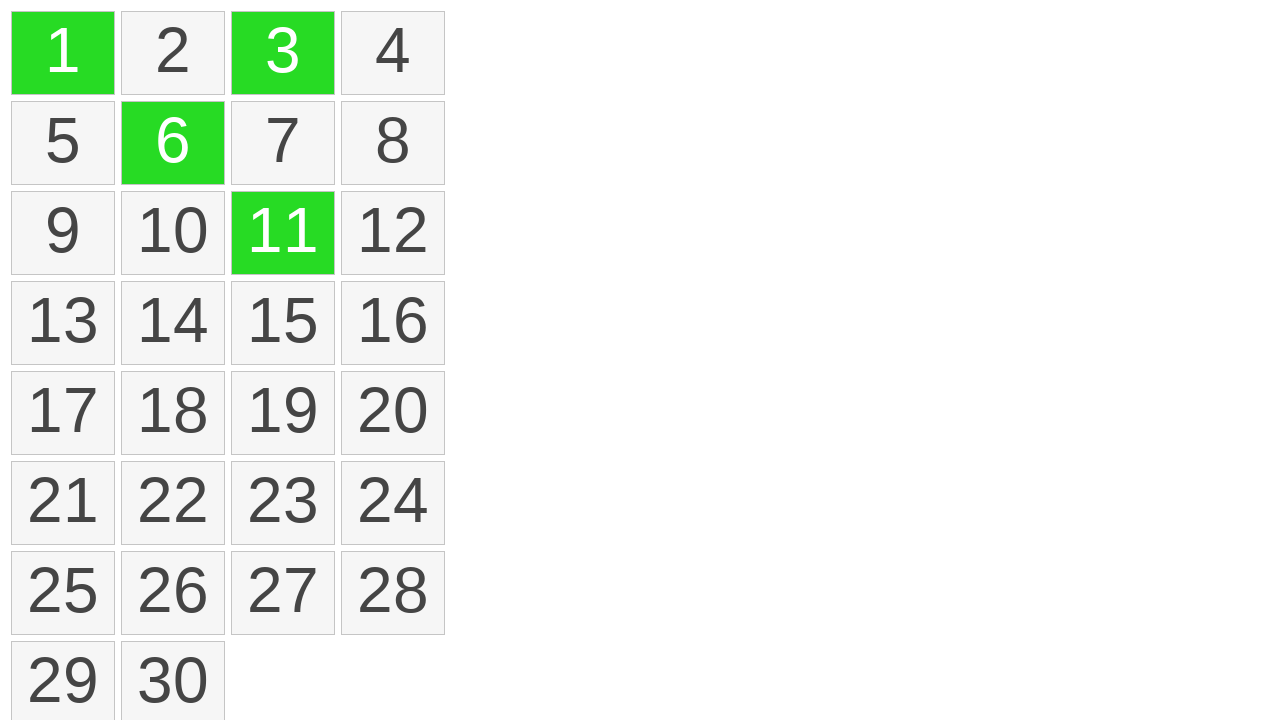

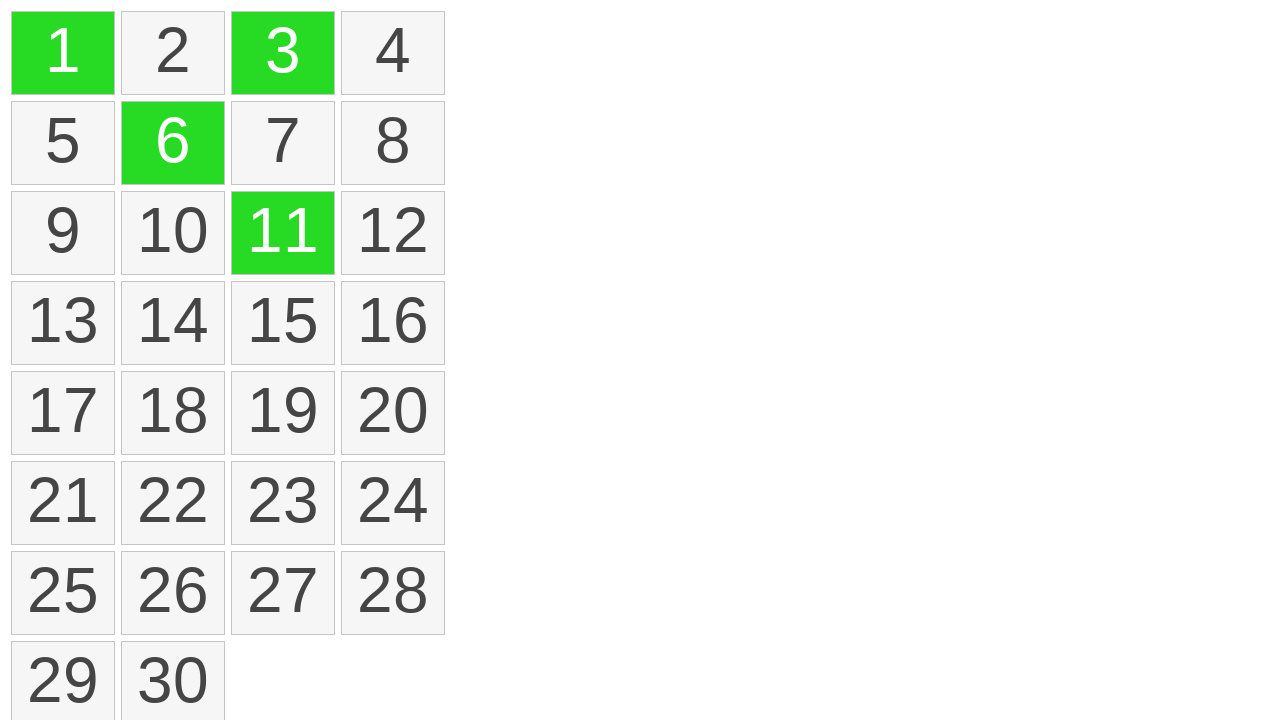